Navigates to Sauce Labs demo request page and fills in the email field in the request demo form

Starting URL: https://saucelabs.com/request-demo

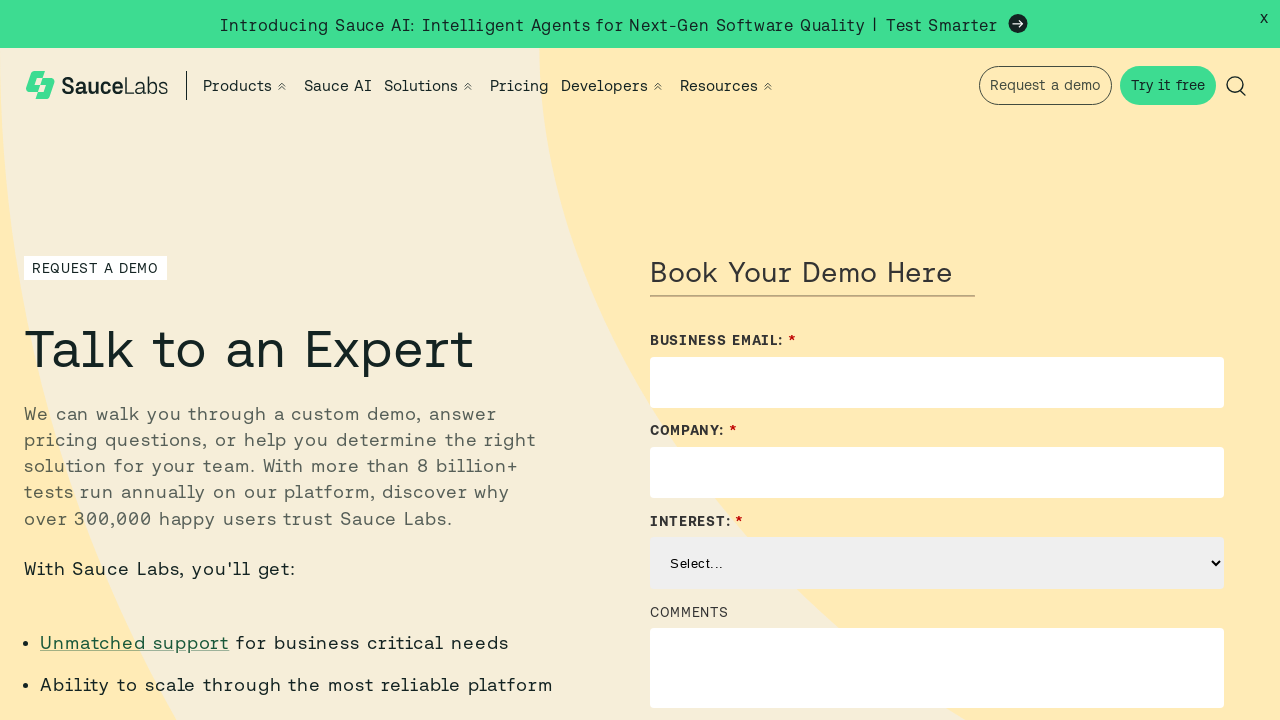

Navigated to Sauce Labs request demo page
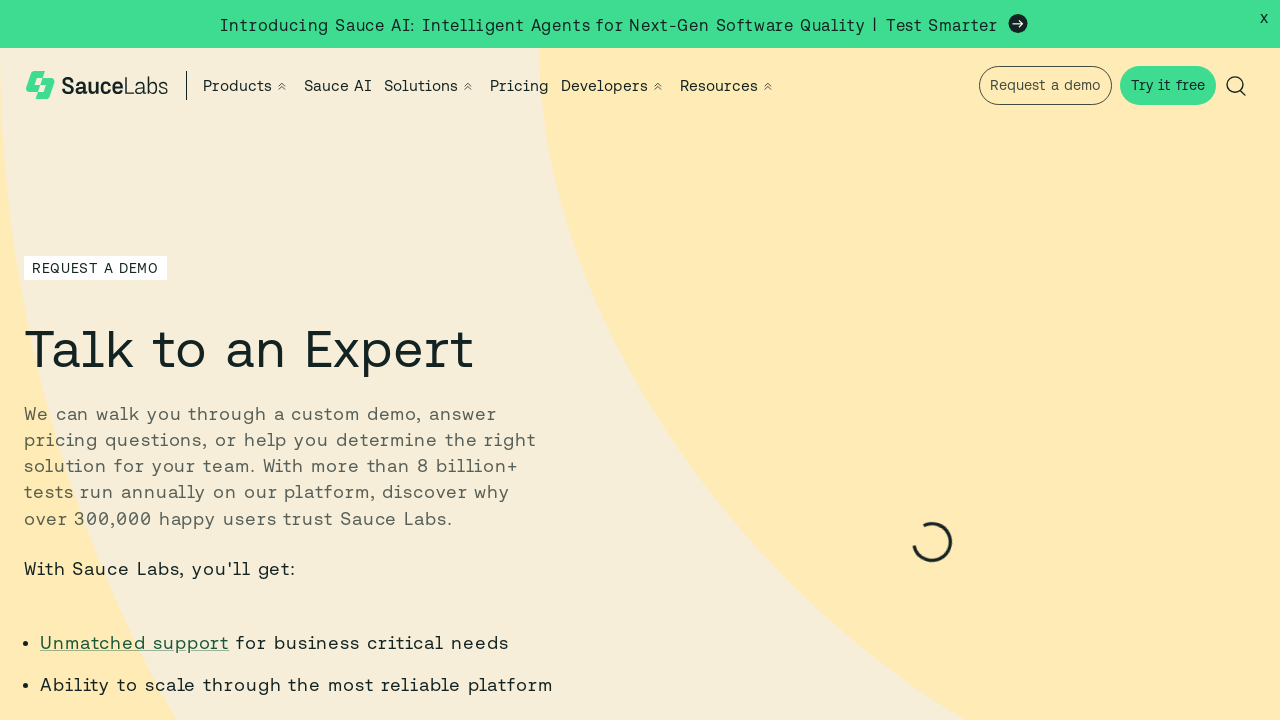

Filled email field with 'testdemo@example.com' in the request demo form on input#Email
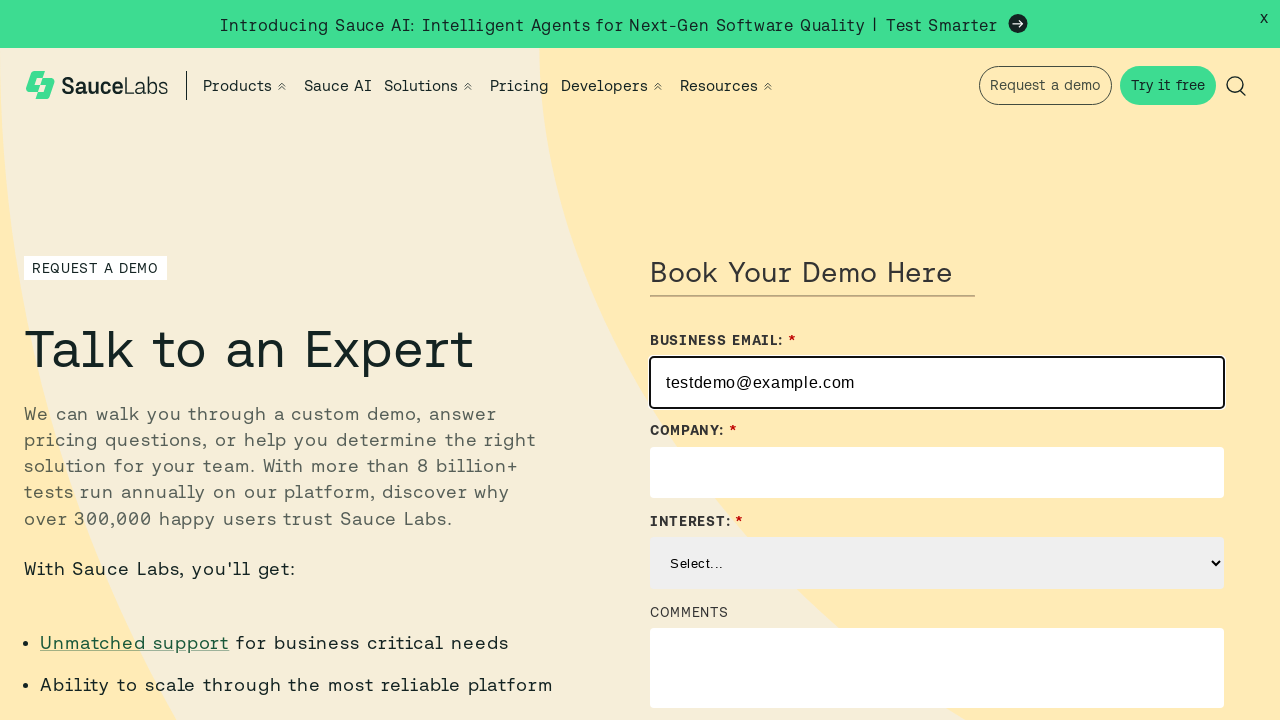

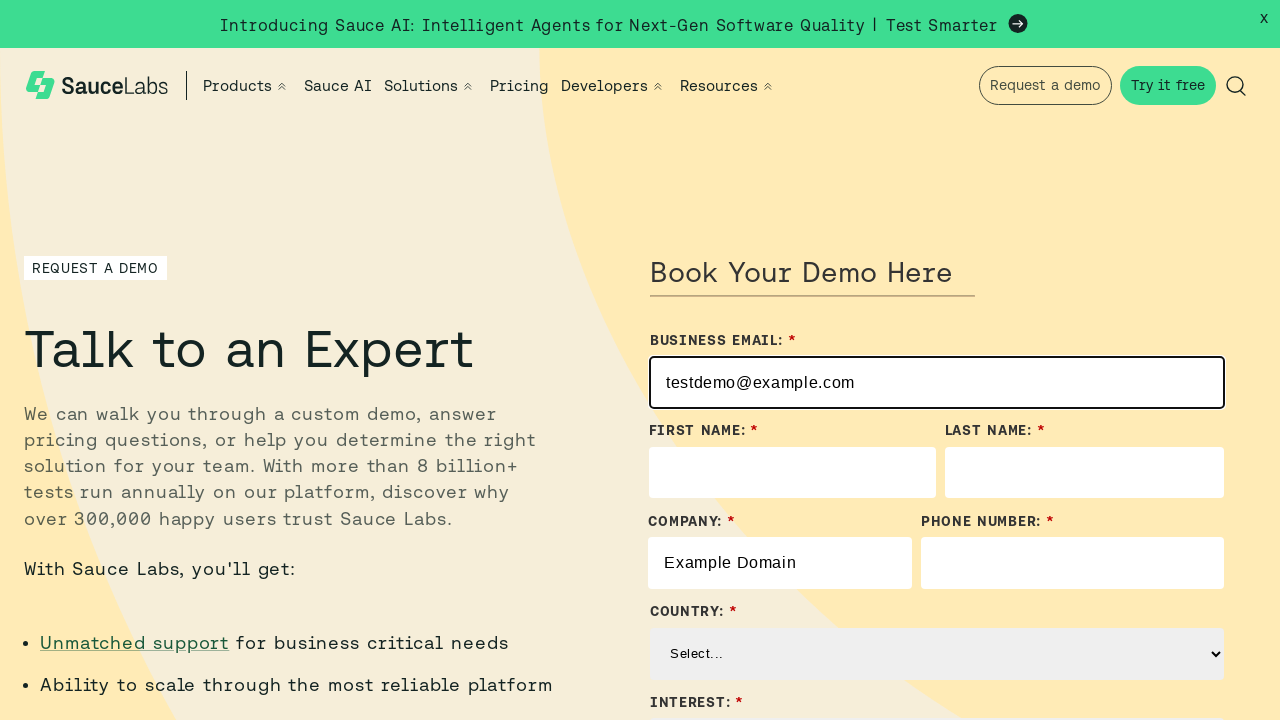